Tests music recognition button states by navigating to the recognition section, clicking record, pause, and stop buttons, and verifying button enabled/disabled states at each step.

Starting URL: https://ldevr3t2.github.io

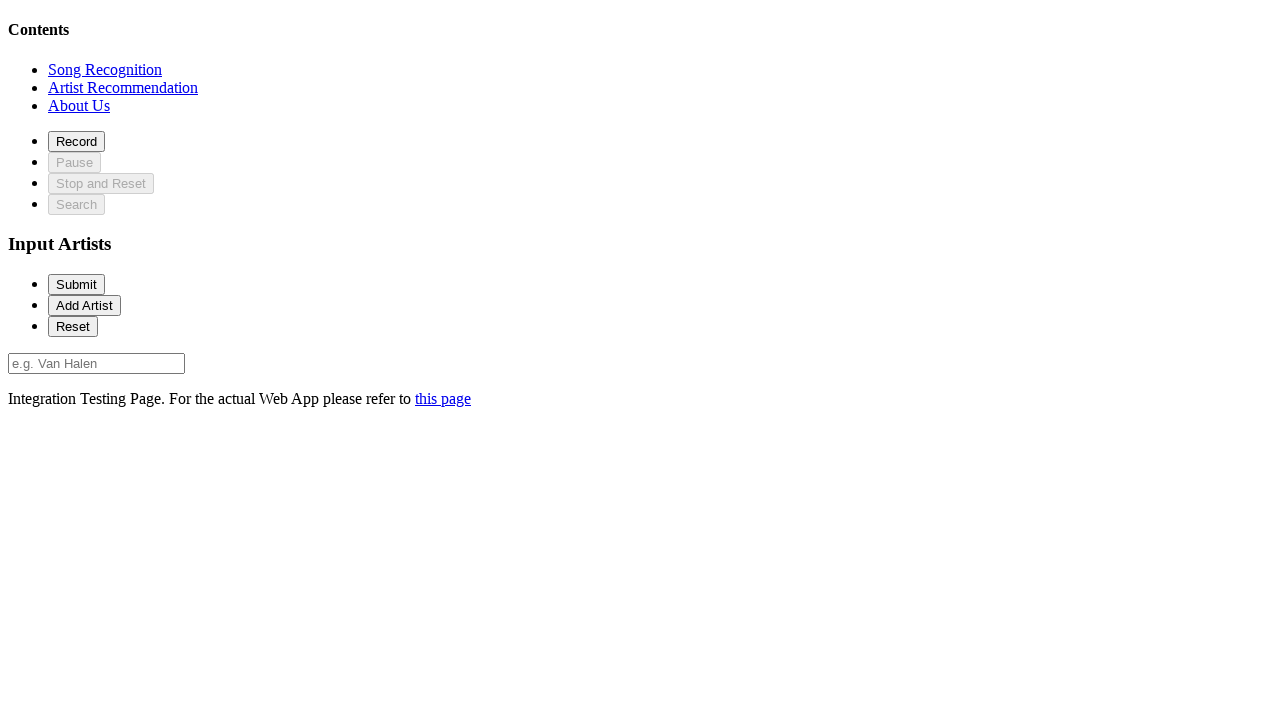

Clicked on recognition section at (105, 69) on xpath=//*[@id='recognitionSection']
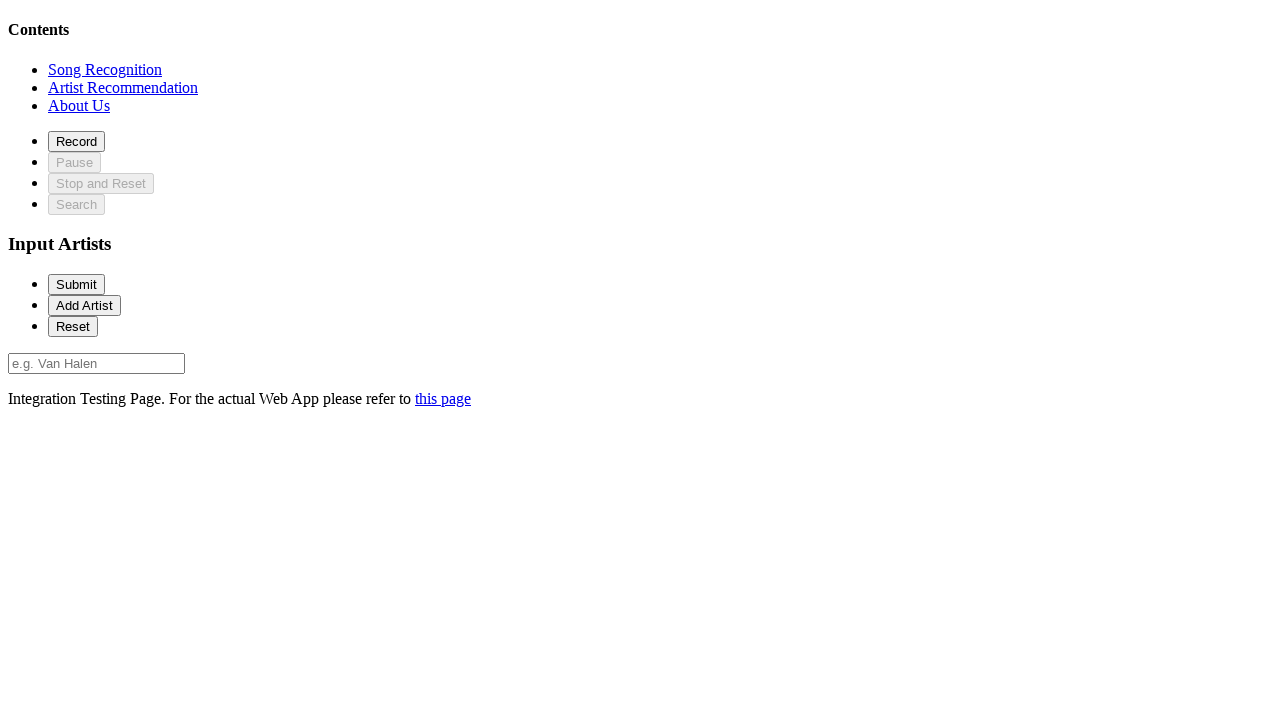

Record button is present and visible
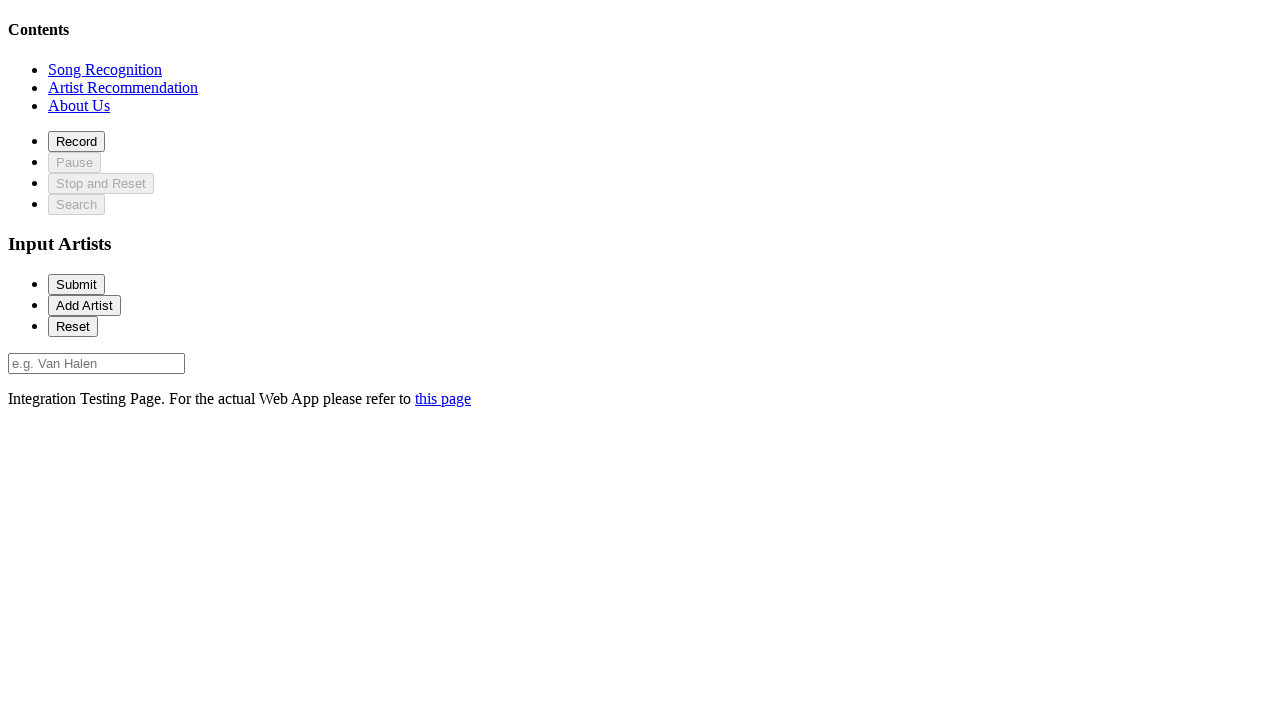

Clicked record button to start music recognition at (76, 141) on xpath=//*[@id='record']
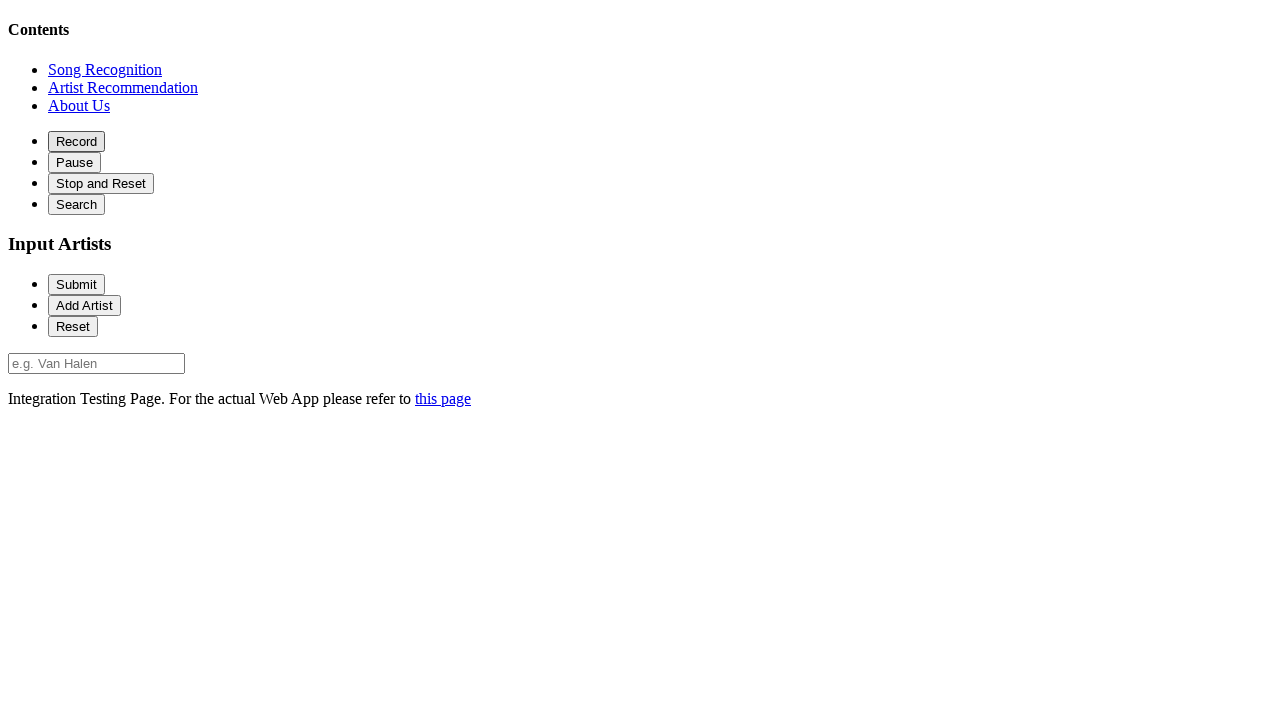

Clicked pause button to pause recording at (74, 162) on xpath=//*[@id='pause']
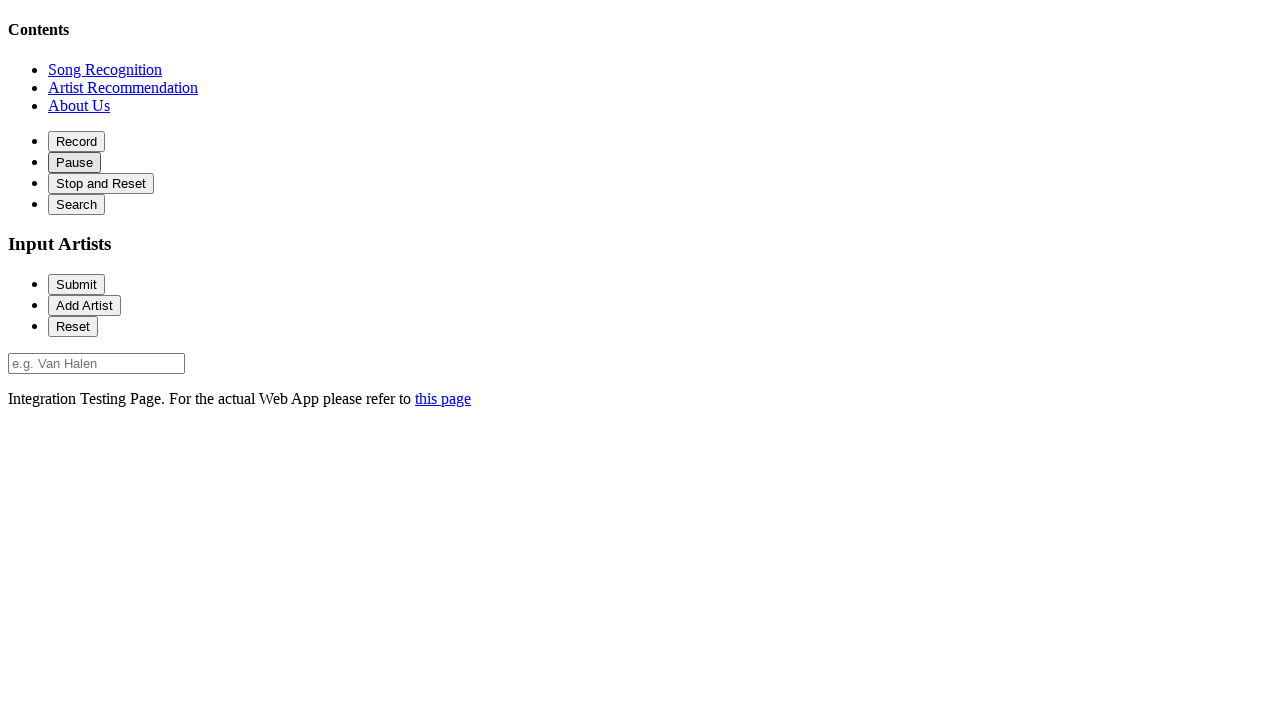

Clicked pause button again to resume recording at (74, 162) on xpath=//*[@id='pause']
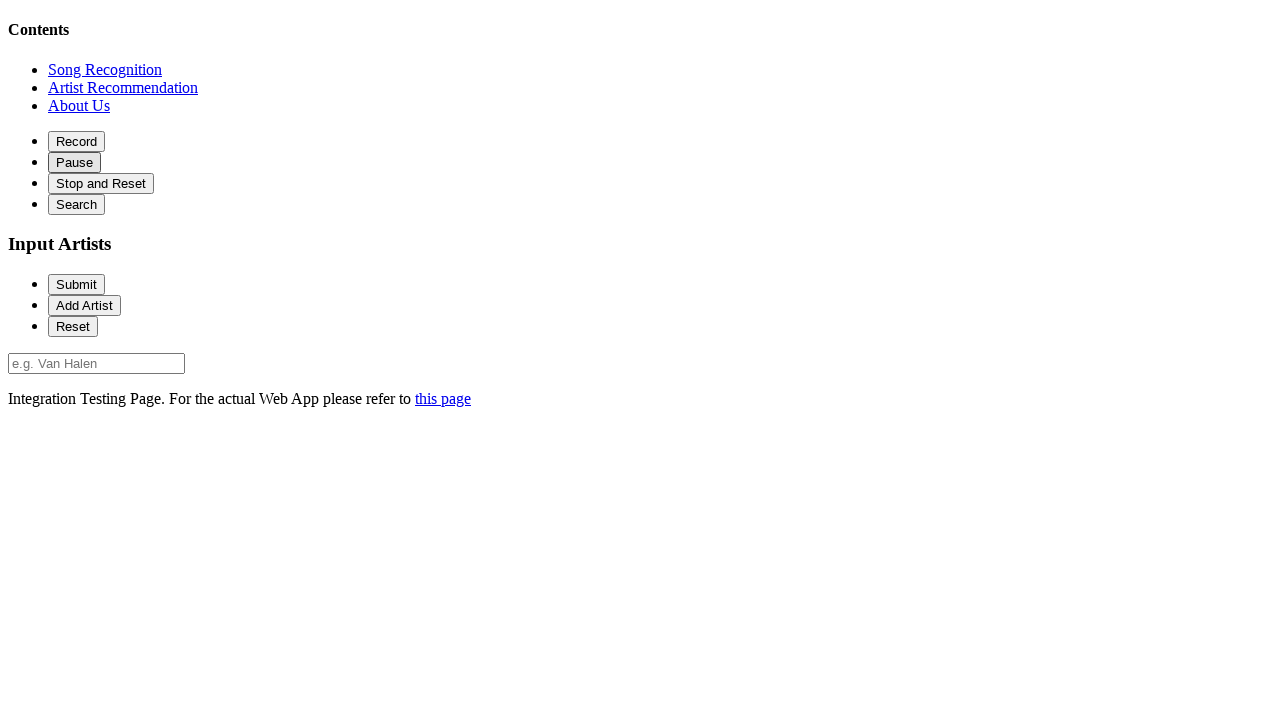

Record button is in expected state after pause toggle
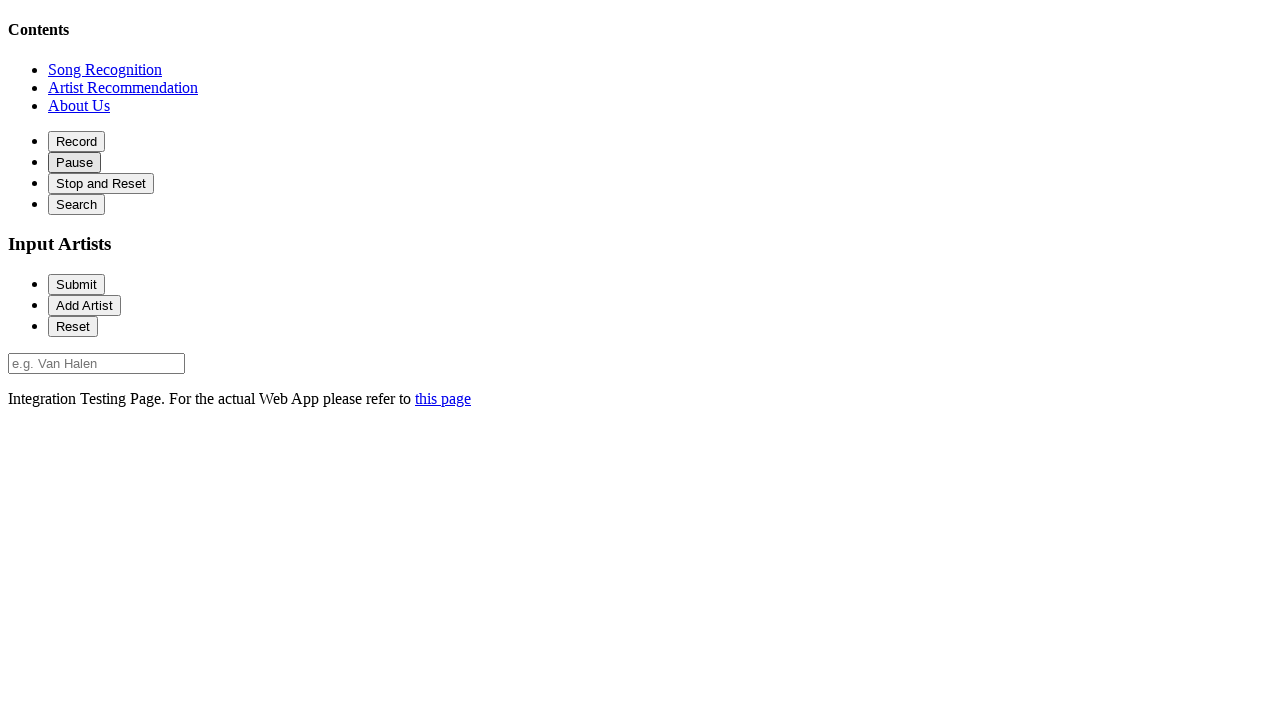

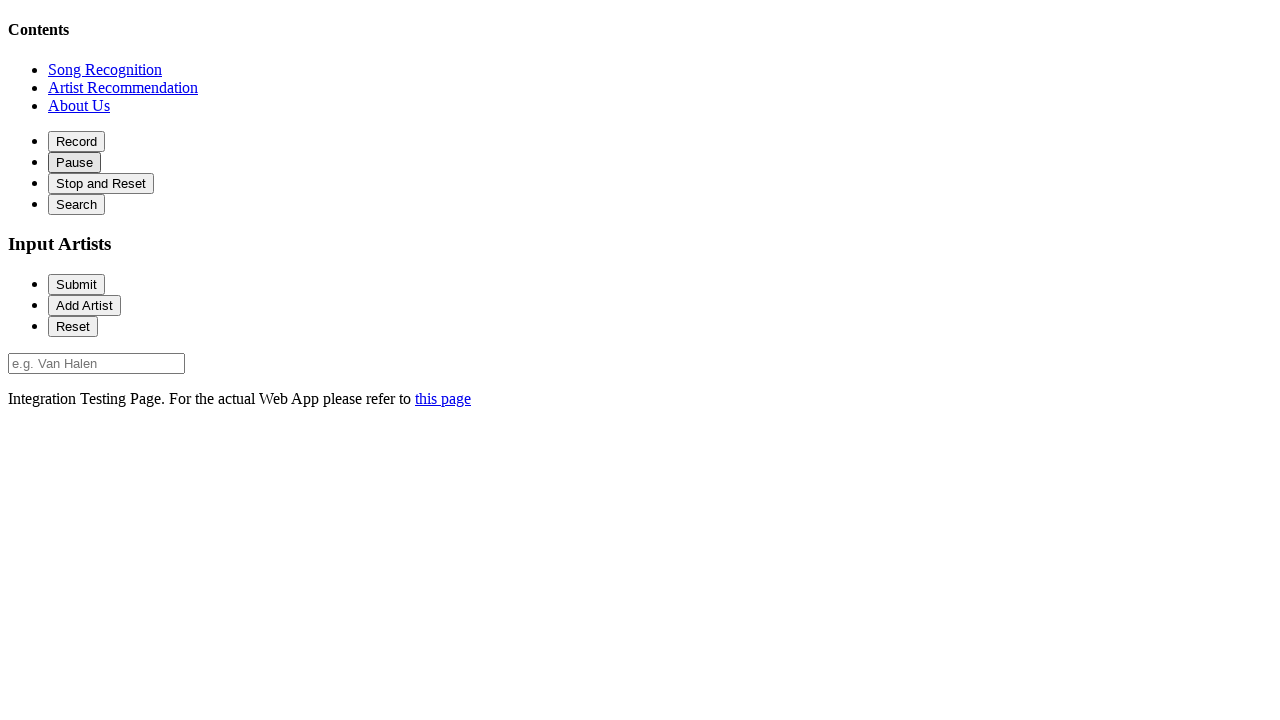